Tests drag and drop functionality by dragging an image element and dropping it into a target box

Starting URL: https://formy-project.herokuapp.com/dragdrop

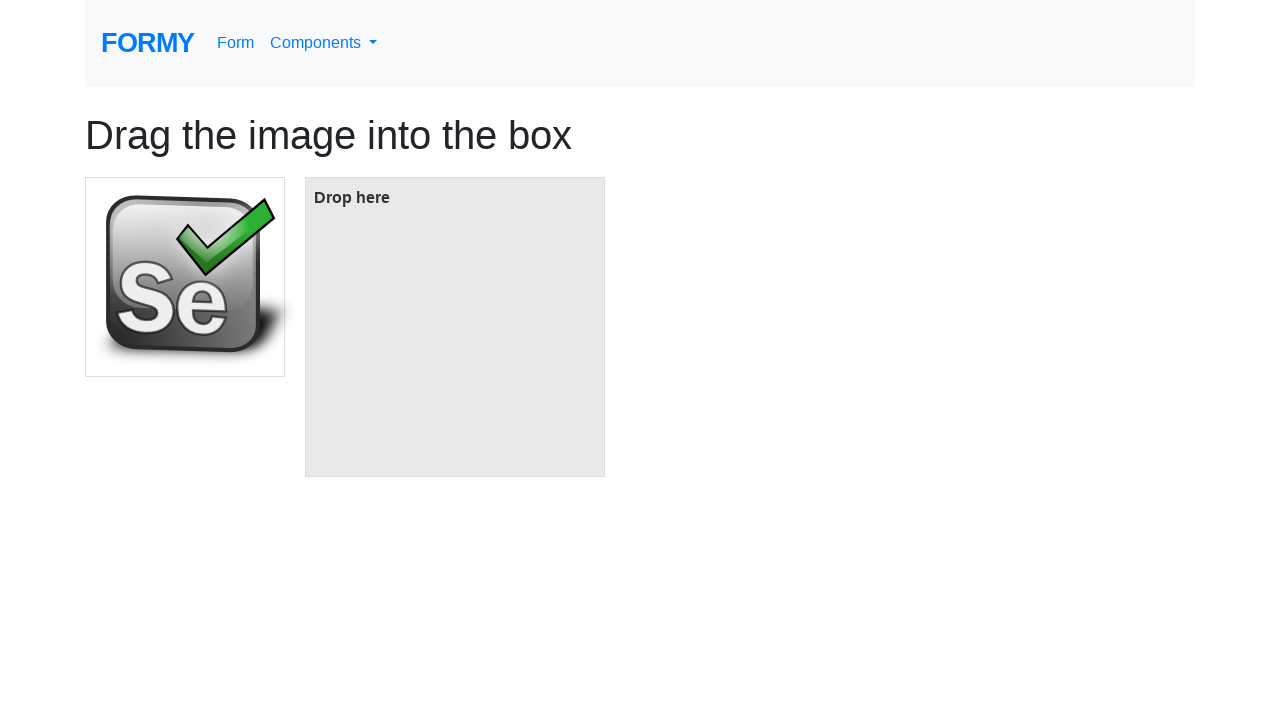

Located the image element to be dragged
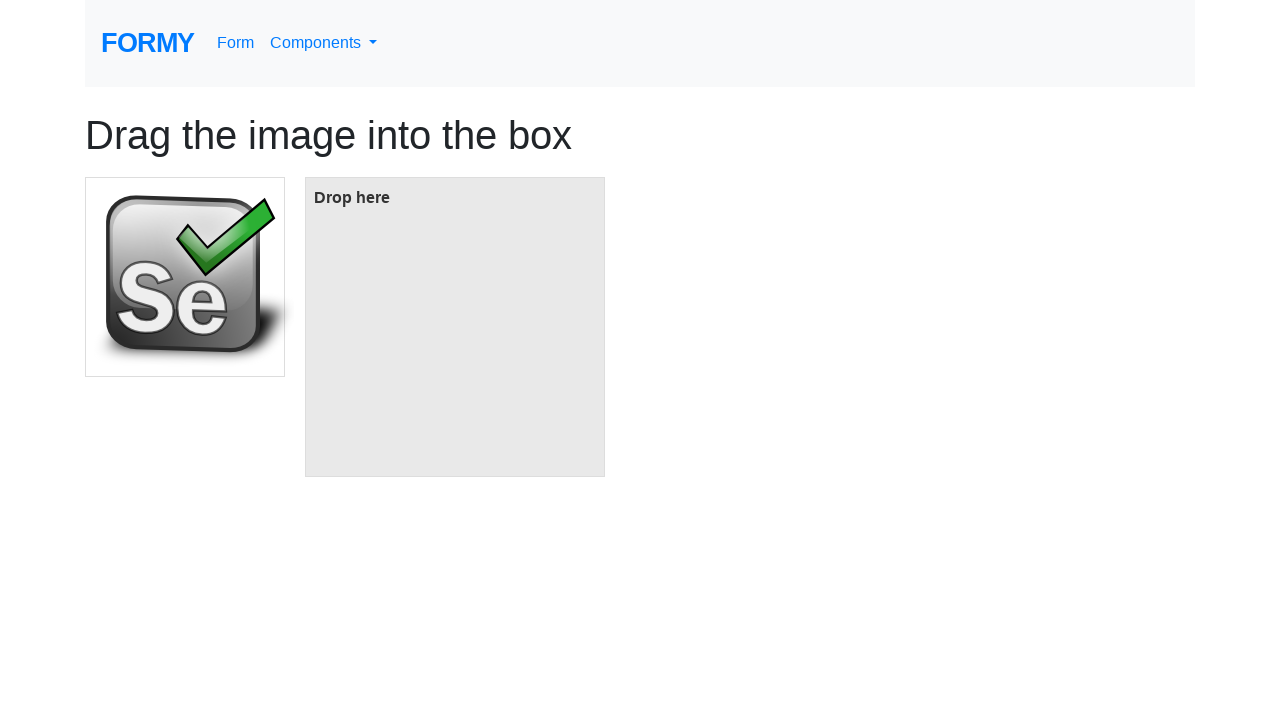

Located the target box element for drop
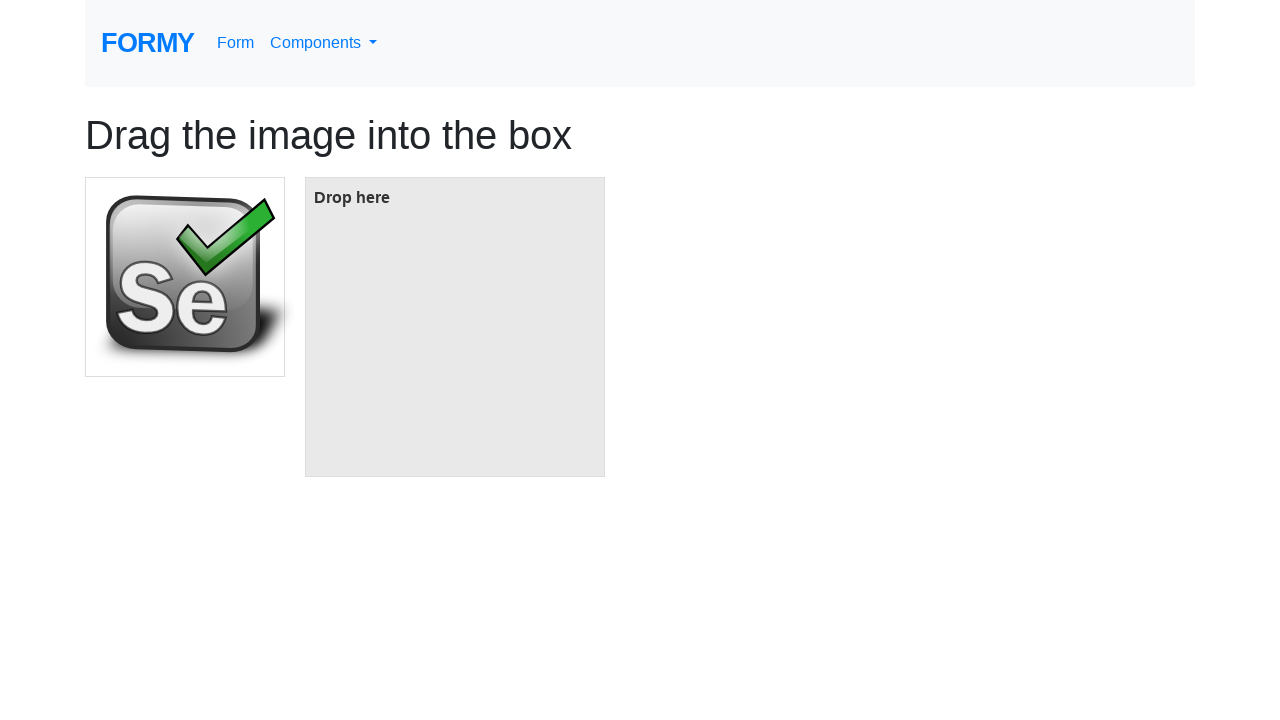

Dragged image element and dropped it into target box at (455, 327)
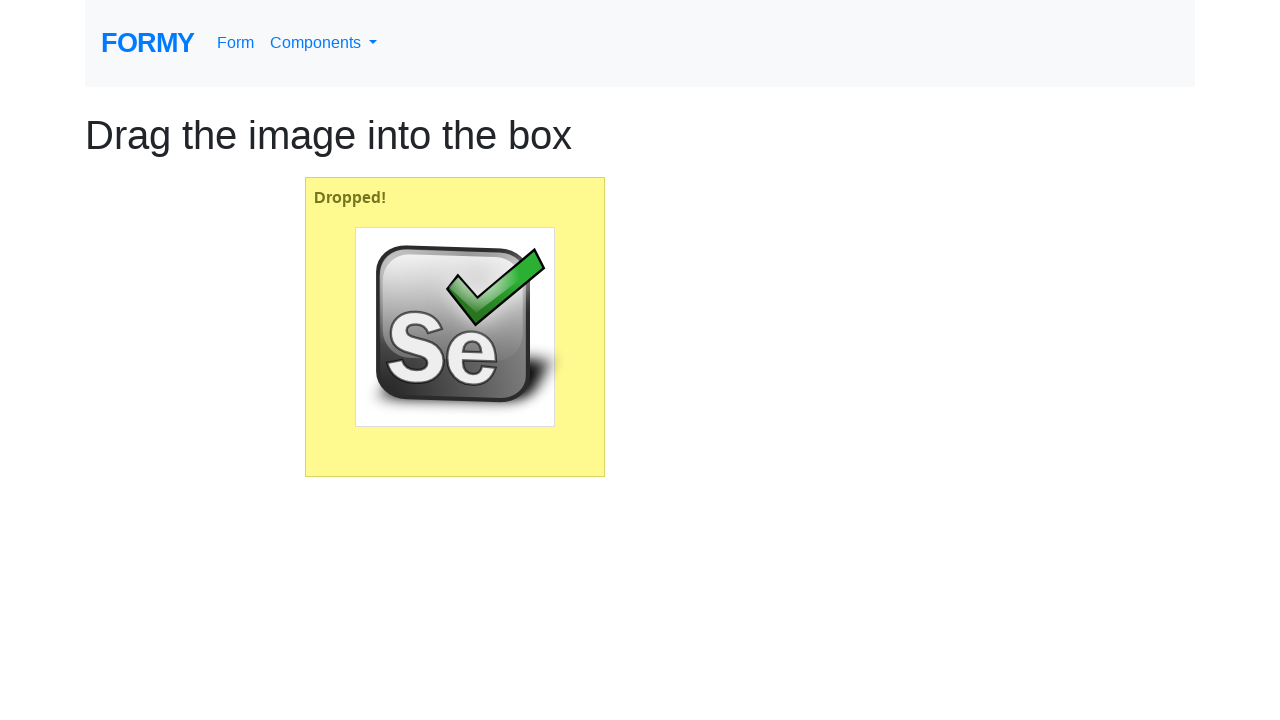

Waited 500ms to observe drag and drop result
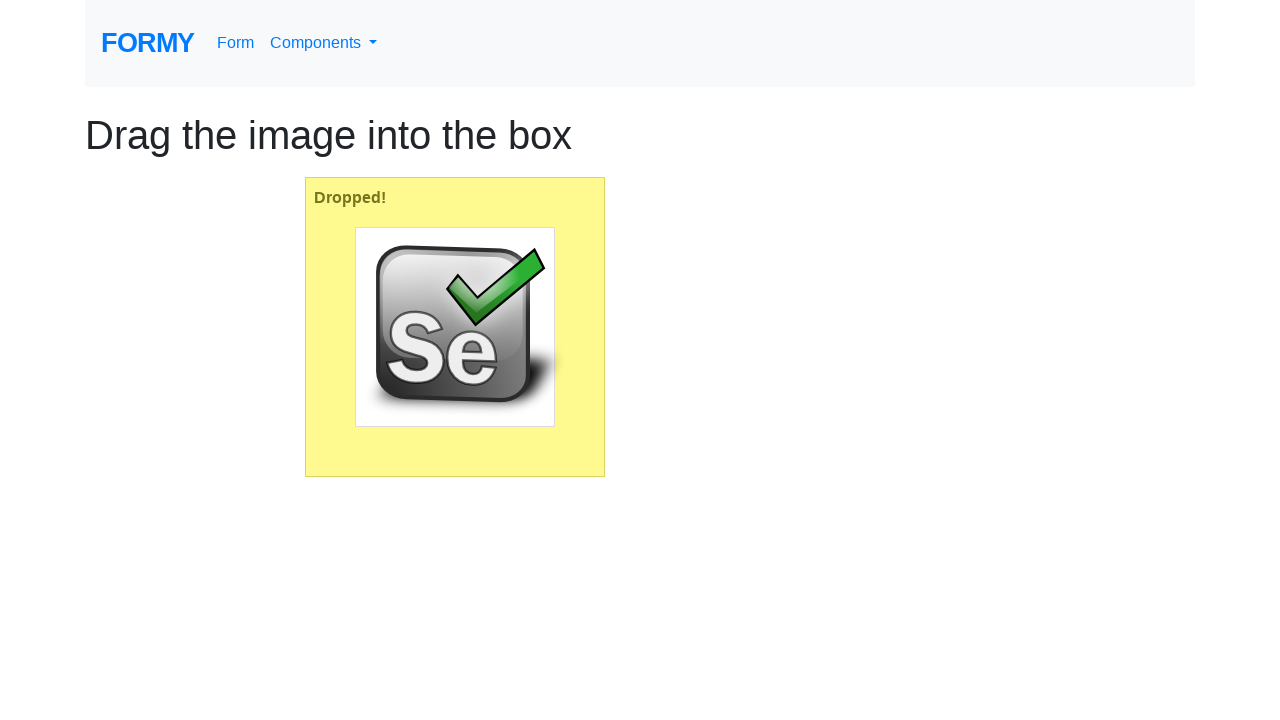

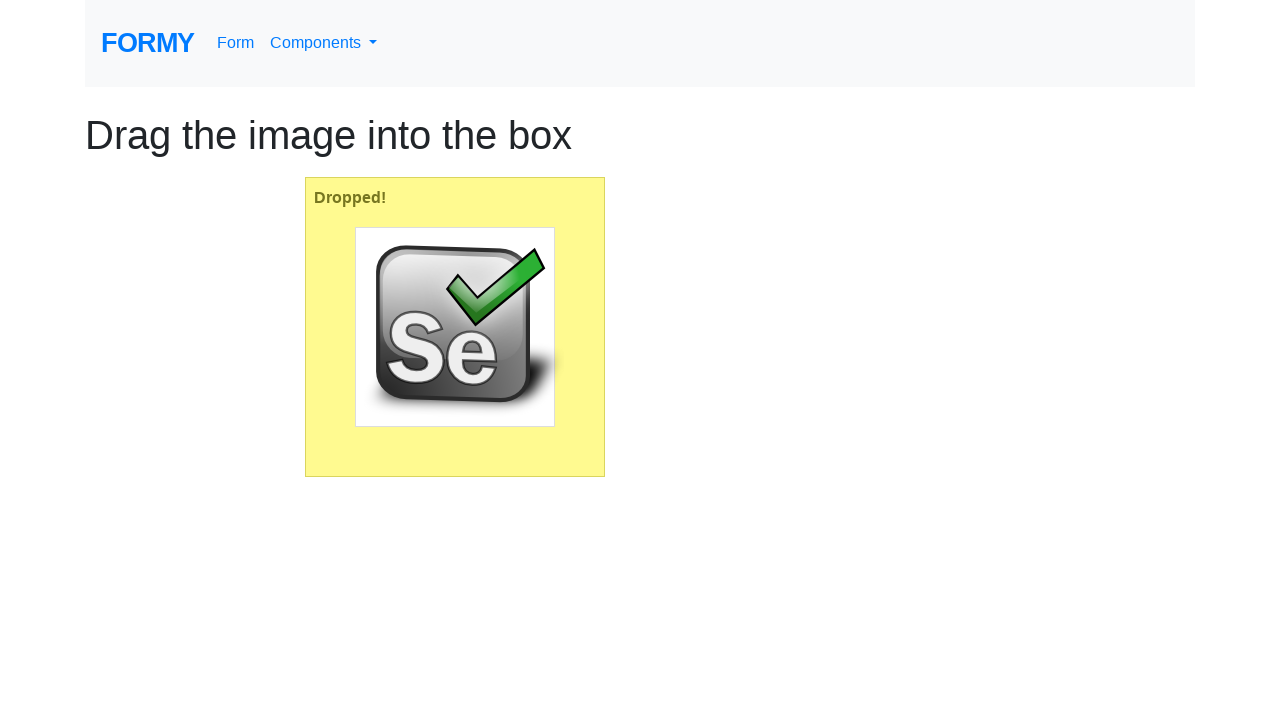